Tests input field methods including getting placeholder attributes, filling input fields, capturing input values, and clearing the field

Starting URL: https://letcode.in/test

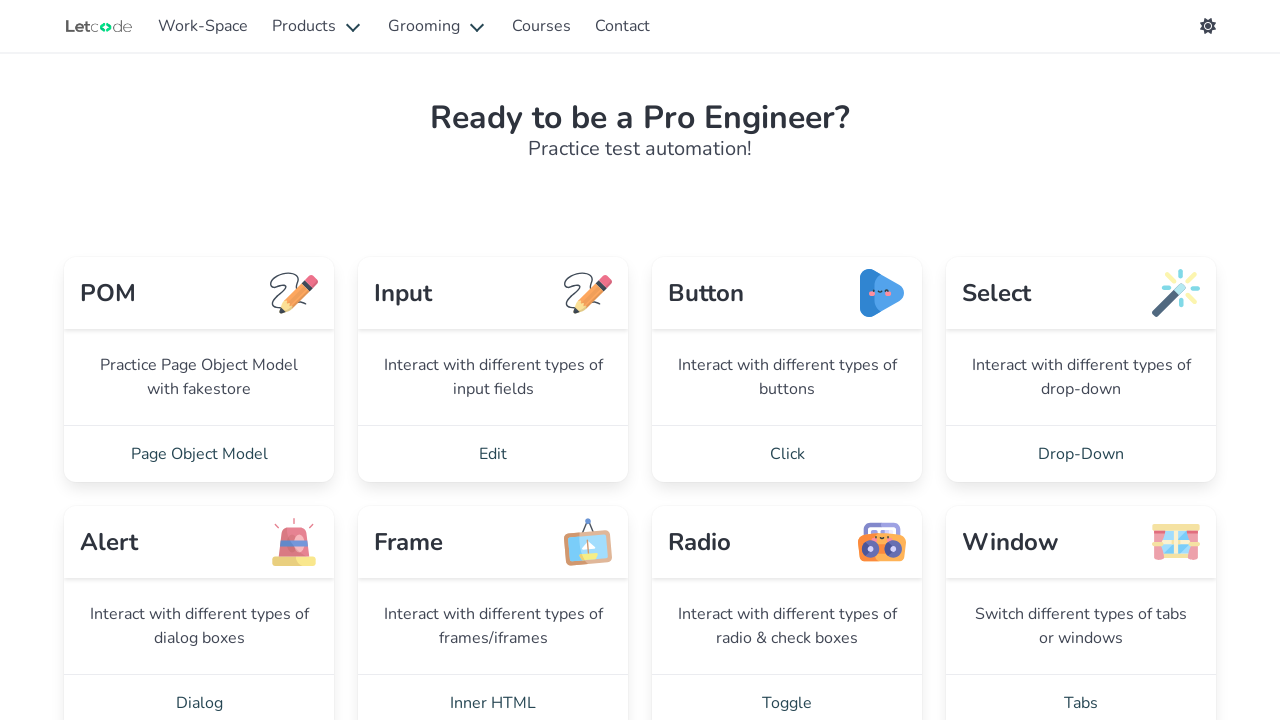

Waited for 'Edit' link to be present
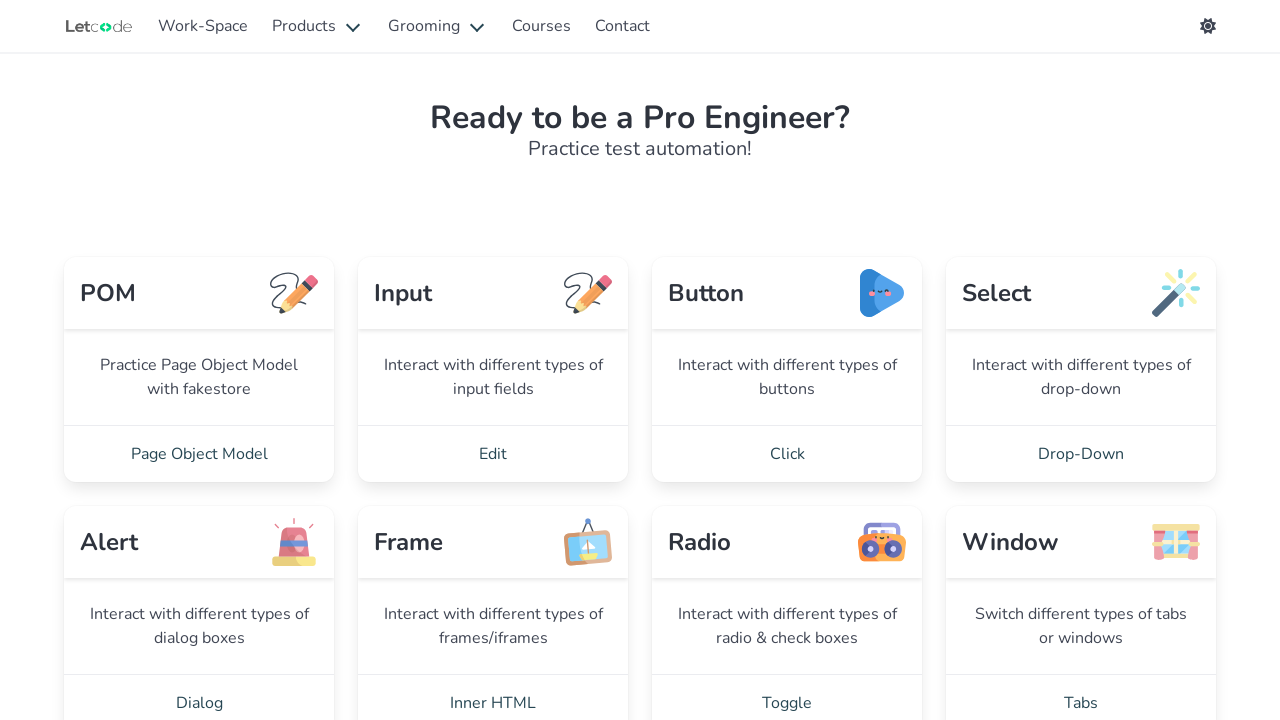

Clicked 'Edit' link to navigate to input page at (493, 454) on text=Edit
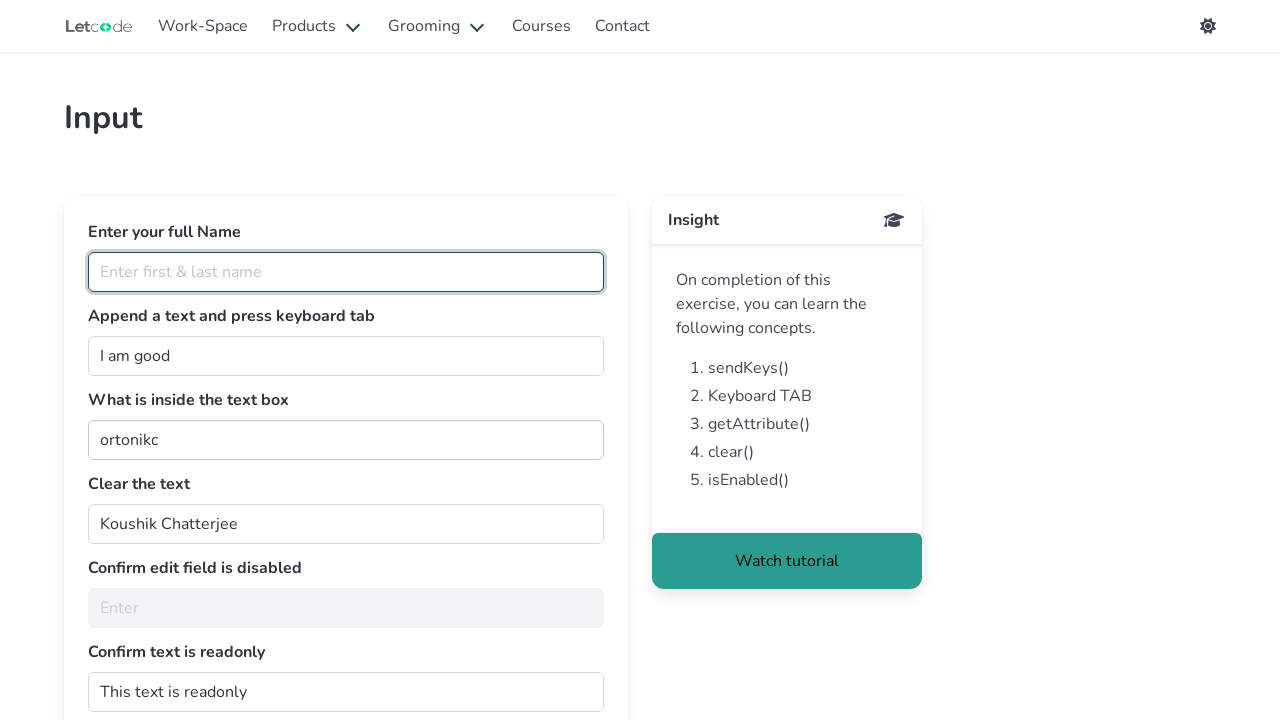

Located input field by placeholder 'Enter first & last name'
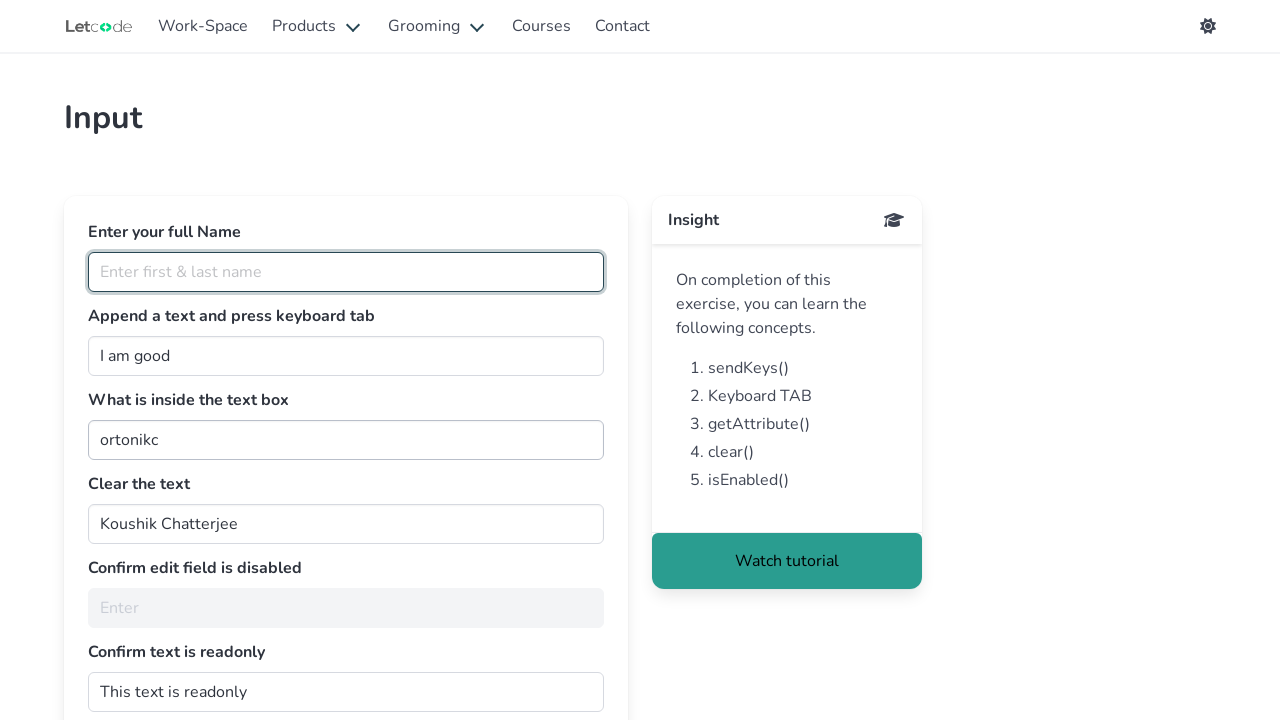

Input field is now visible
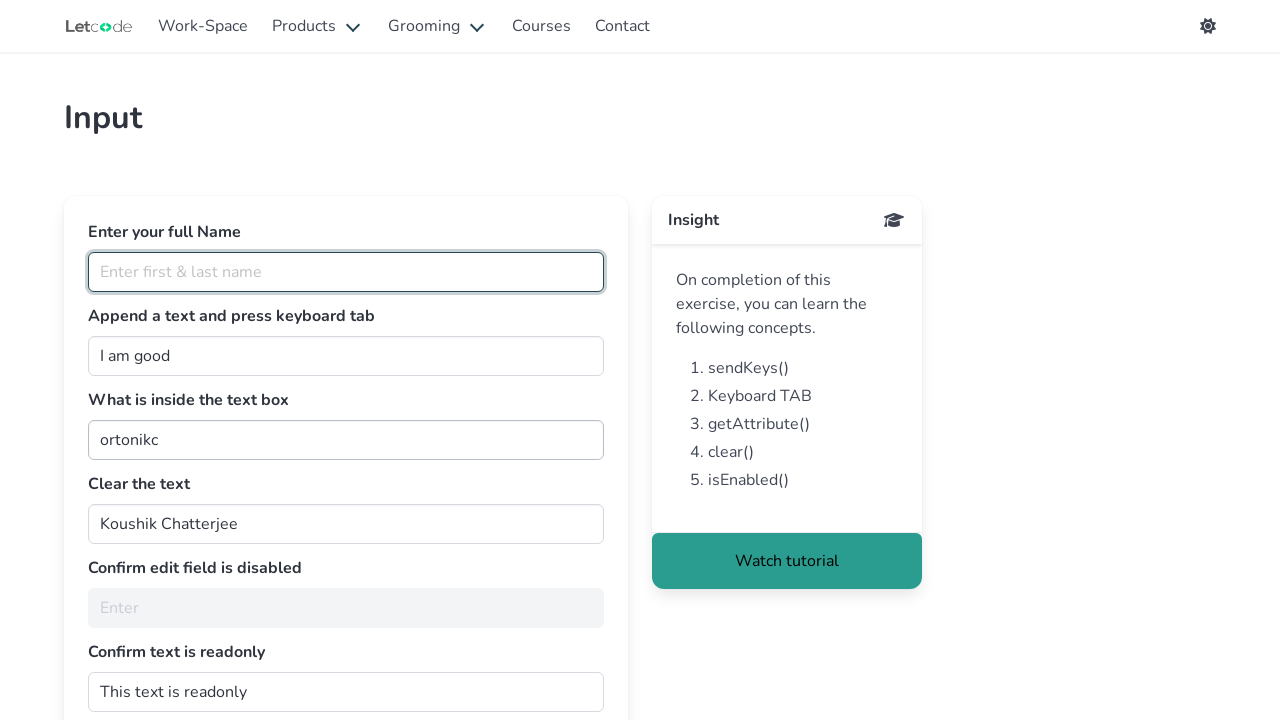

Retrieved placeholder attribute value
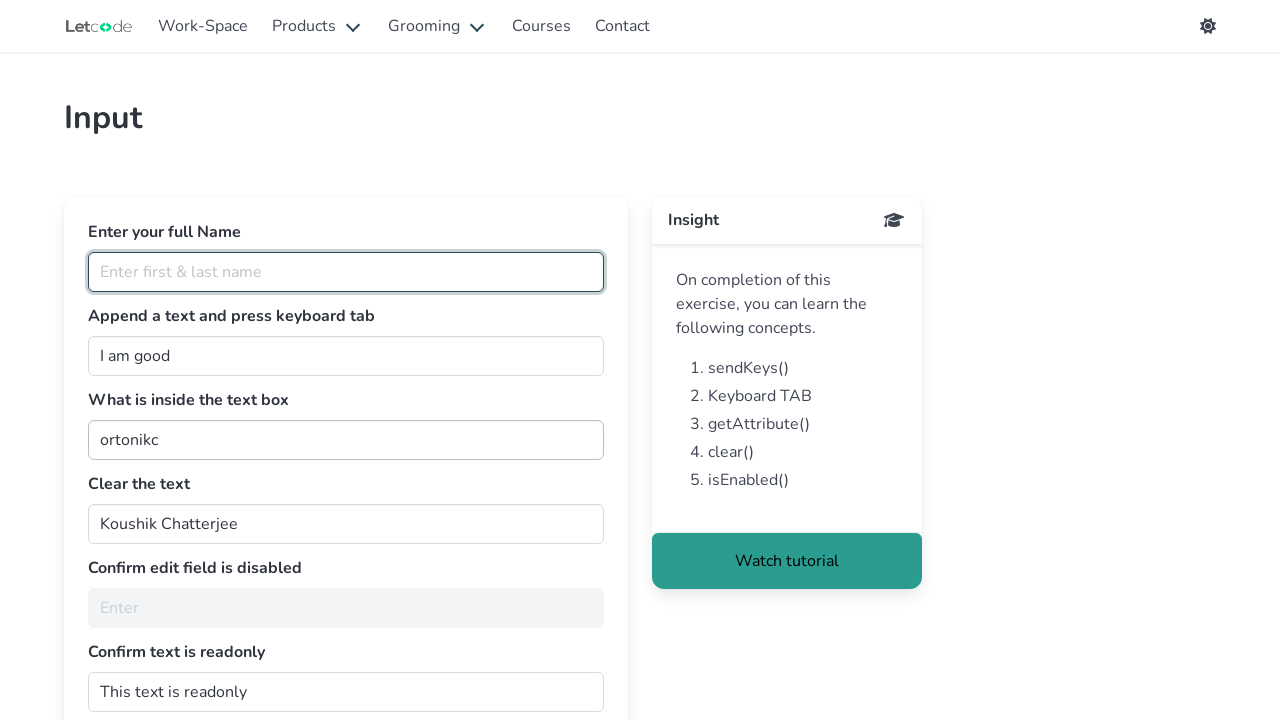

Verified placeholder attribute matches expected value 'Enter first & last name'
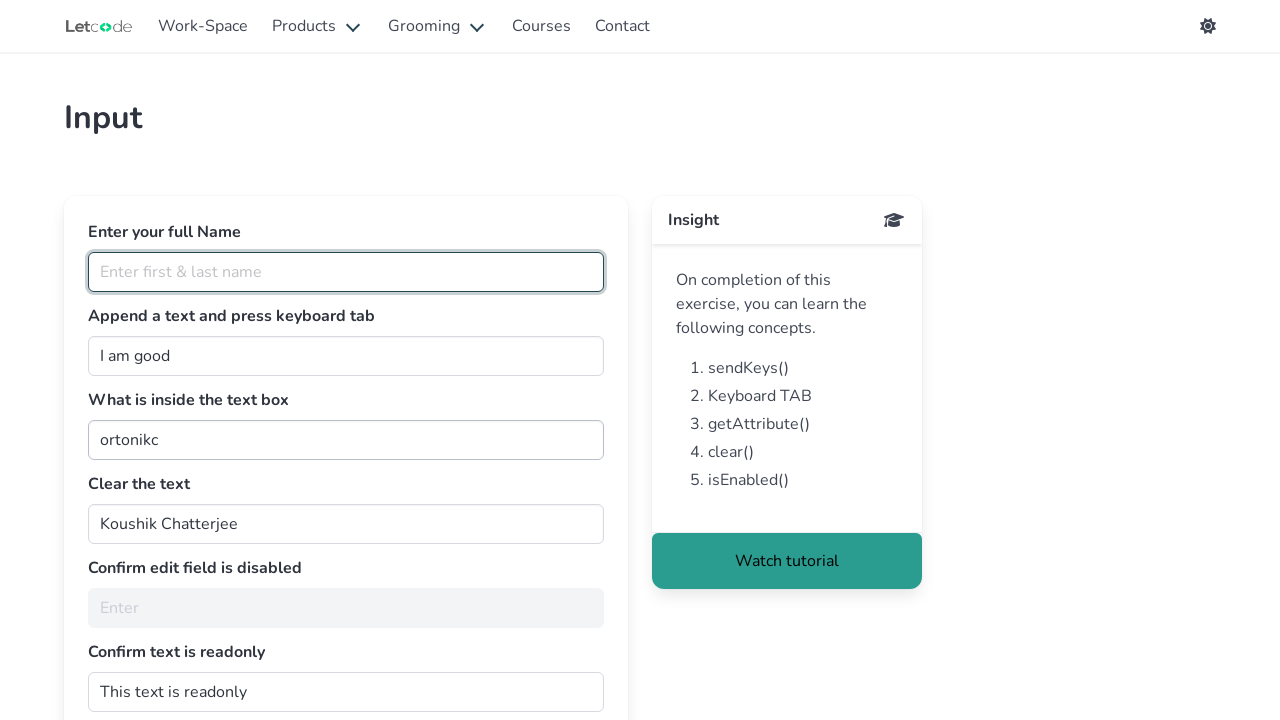

Filled input field with name 'ram ranjan ojha' on internal:attr=[placeholder="Enter first & last name"i]
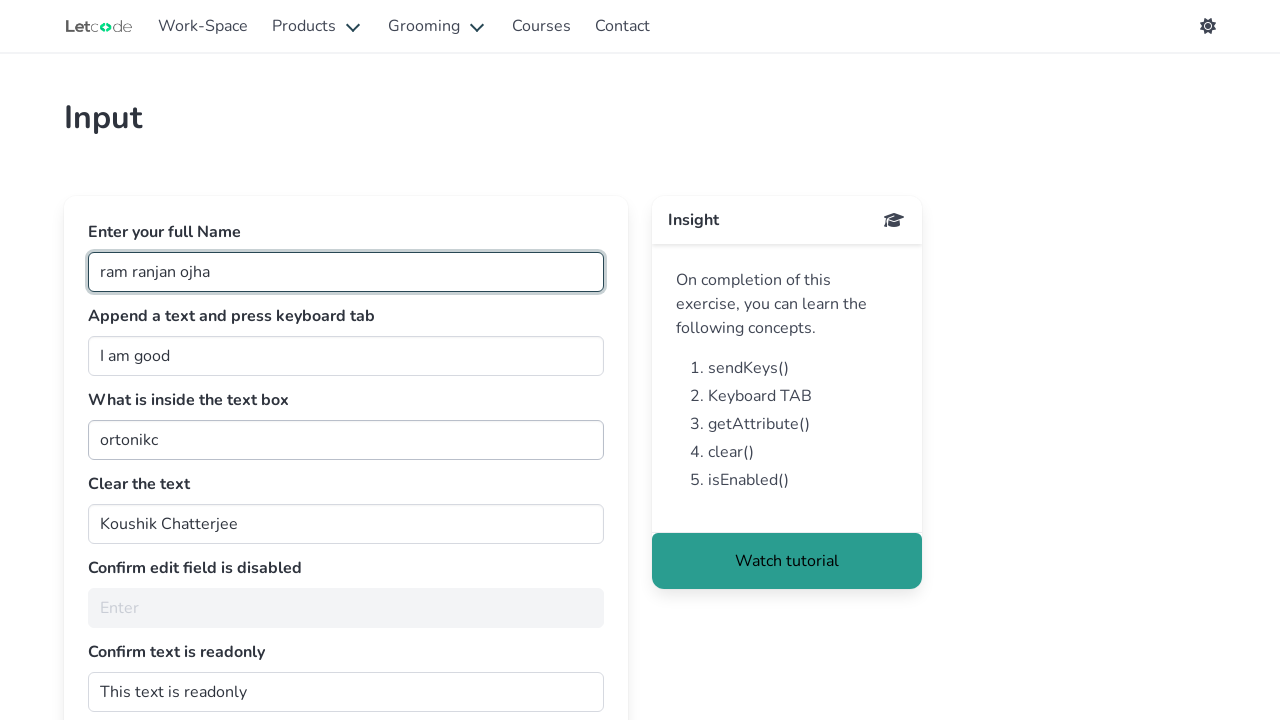

Retrieved the current value from input field
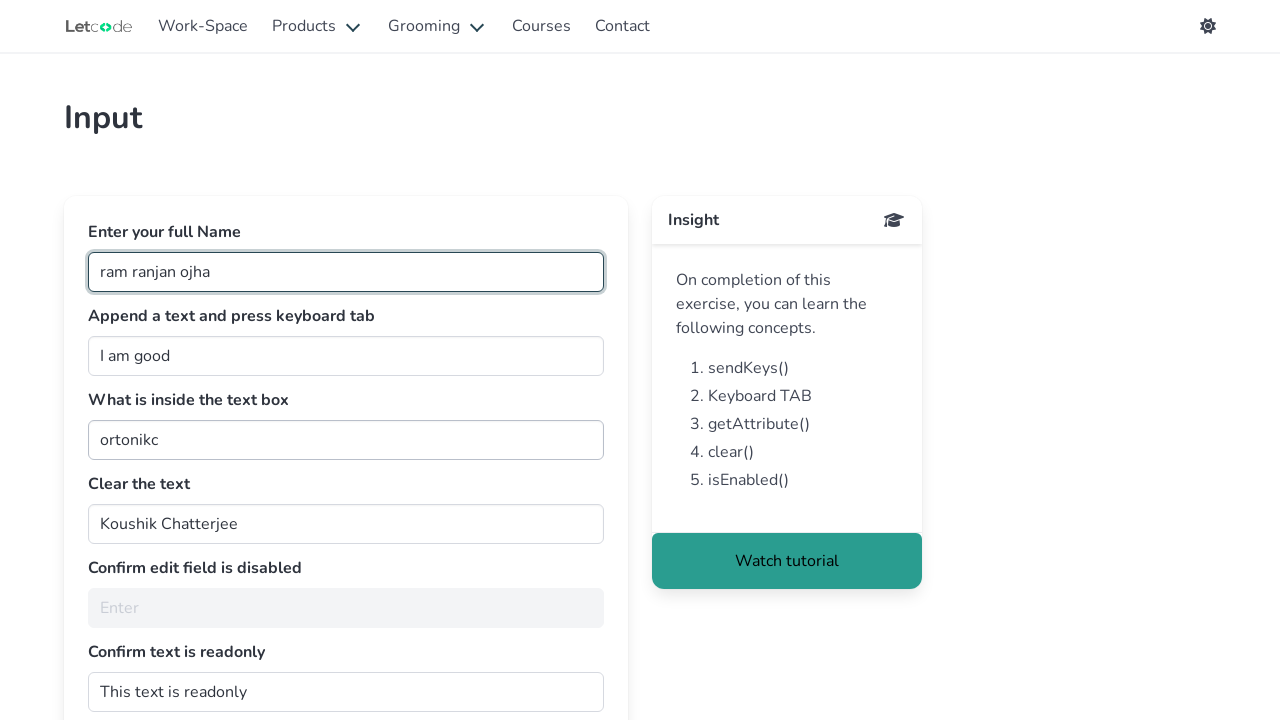

Verified input field value matches entered text 'ram ranjan ojha'
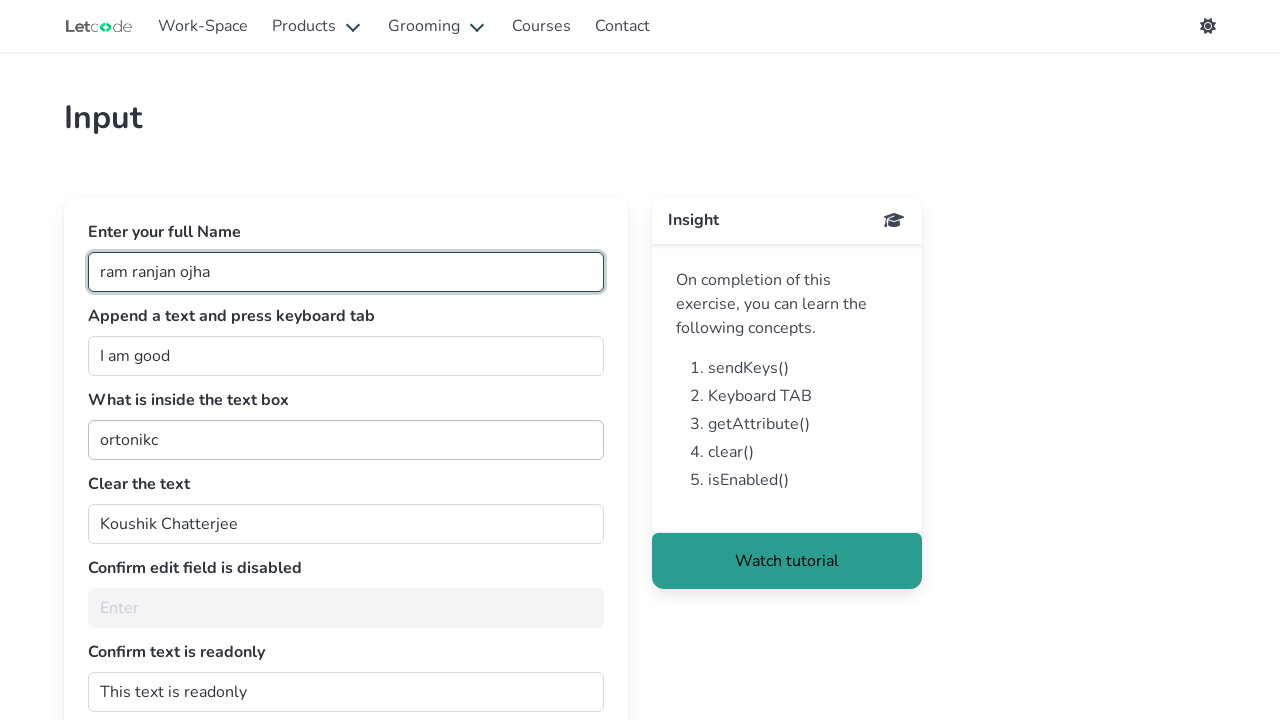

Cleared the input field on internal:attr=[placeholder="Enter first & last name"i]
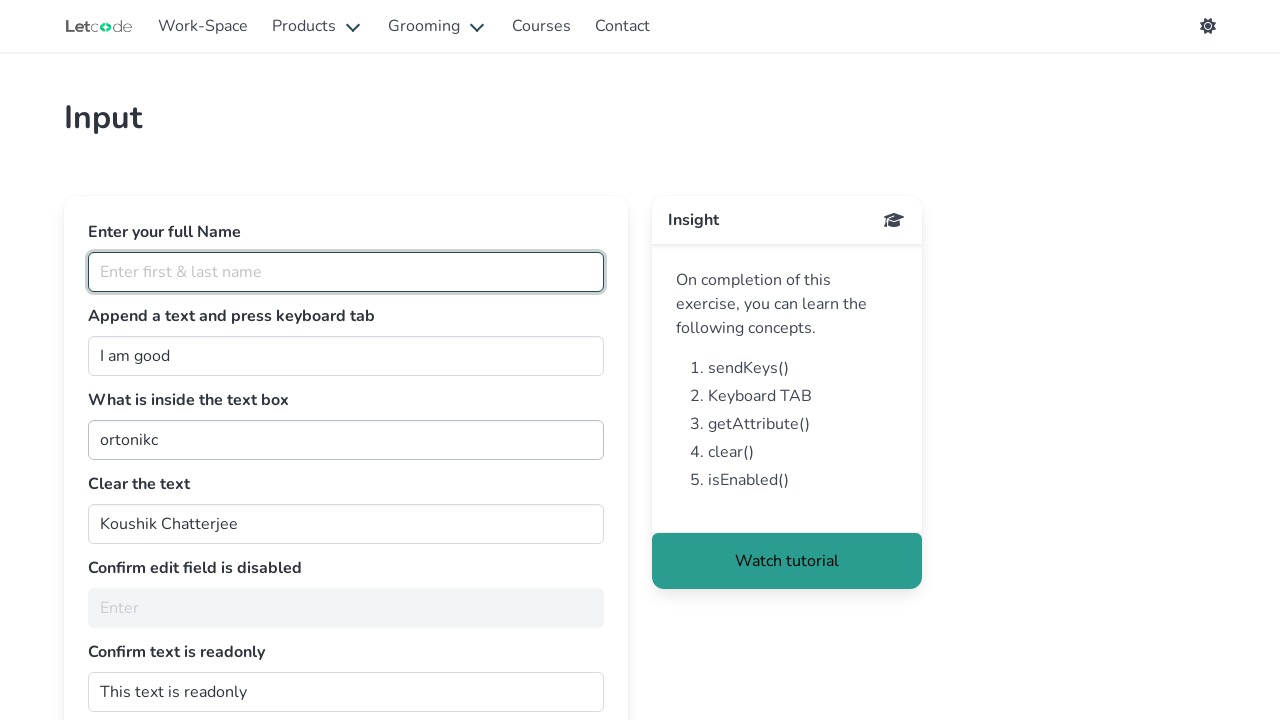

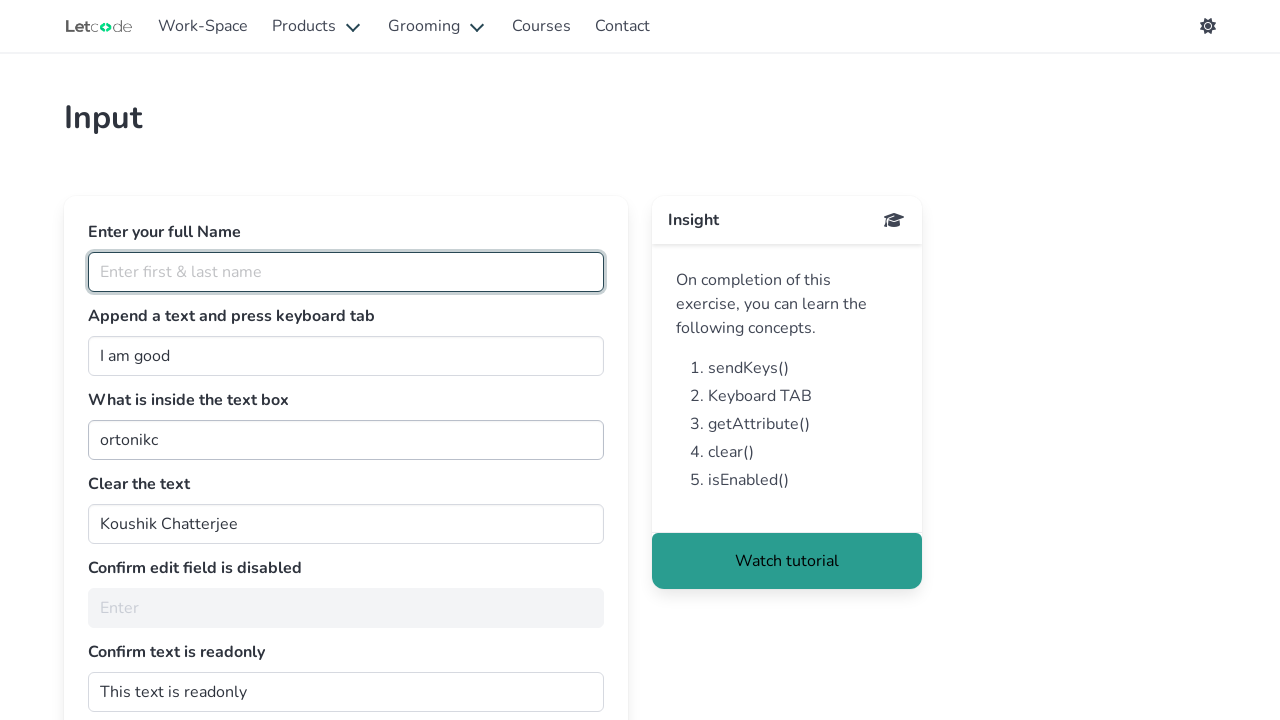